Tests navigation to the home section by clicking the home link in the navigation menu

Starting URL: https://mrjohn5on.github.io/

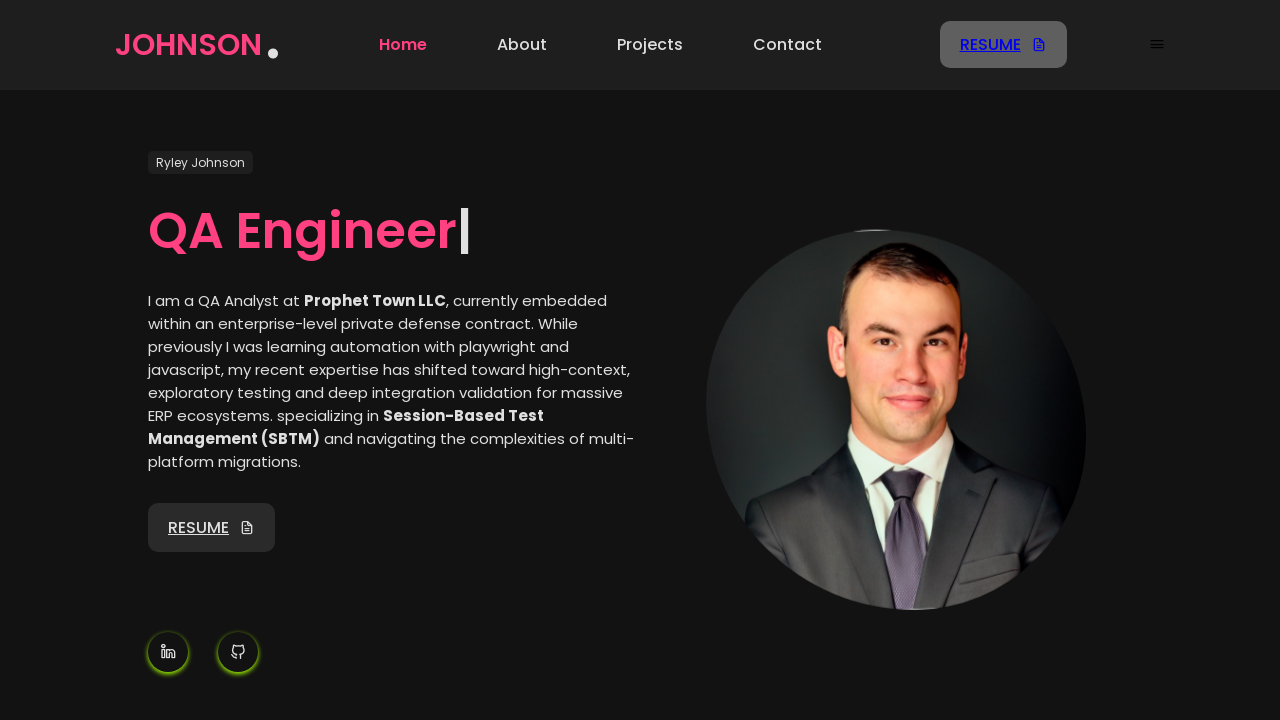

Clicked home link in navigation menu at (403, 45) on xpath=//*[@id="myNavMenu"]/ul/li[1]/a
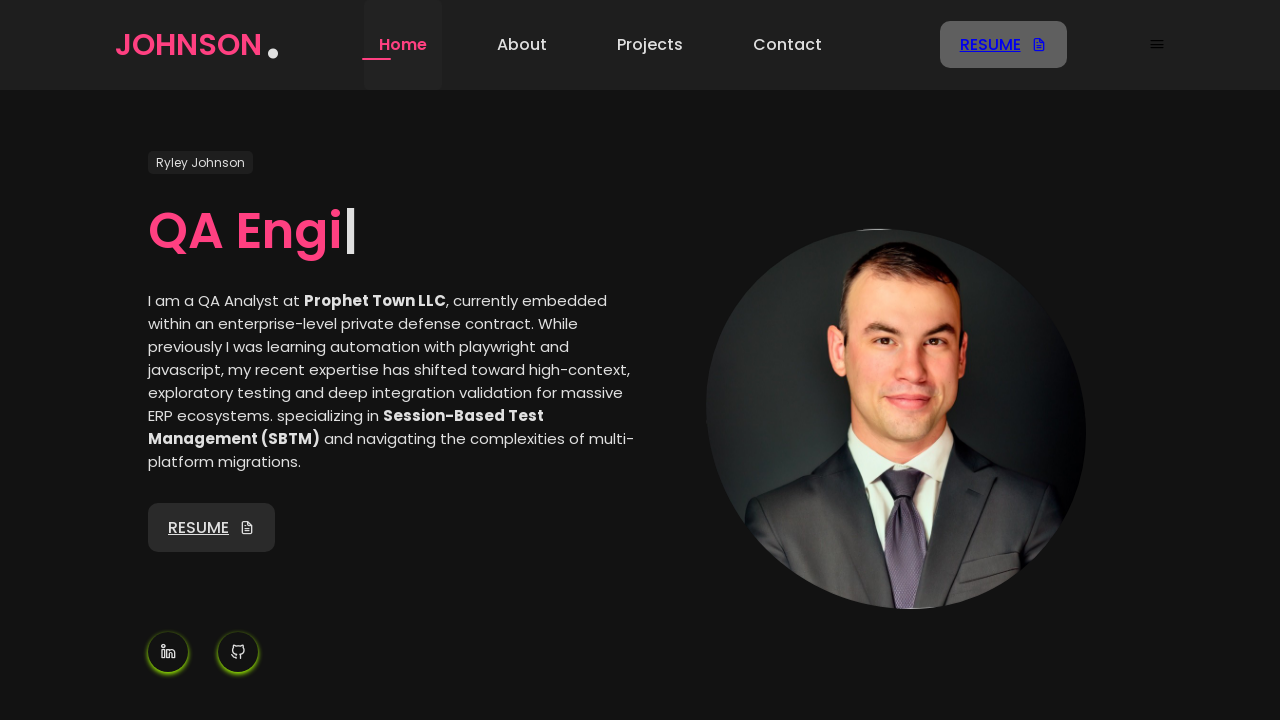

Successfully navigated to home section
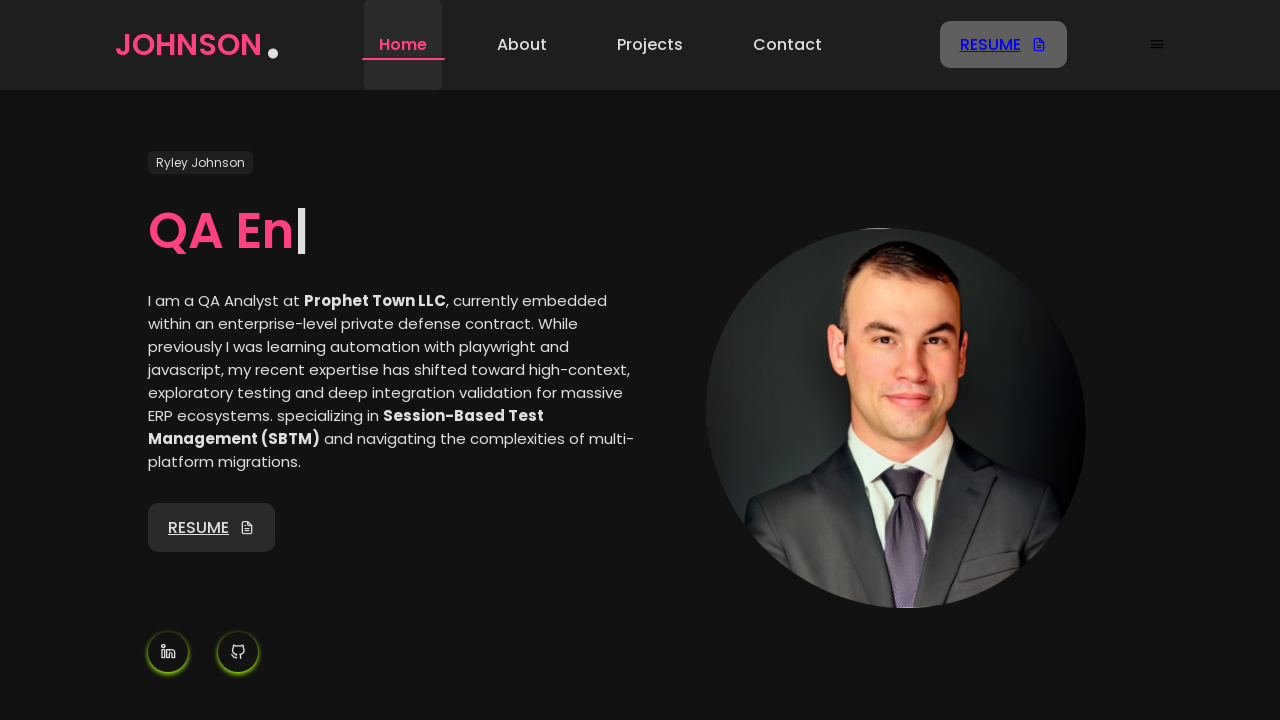

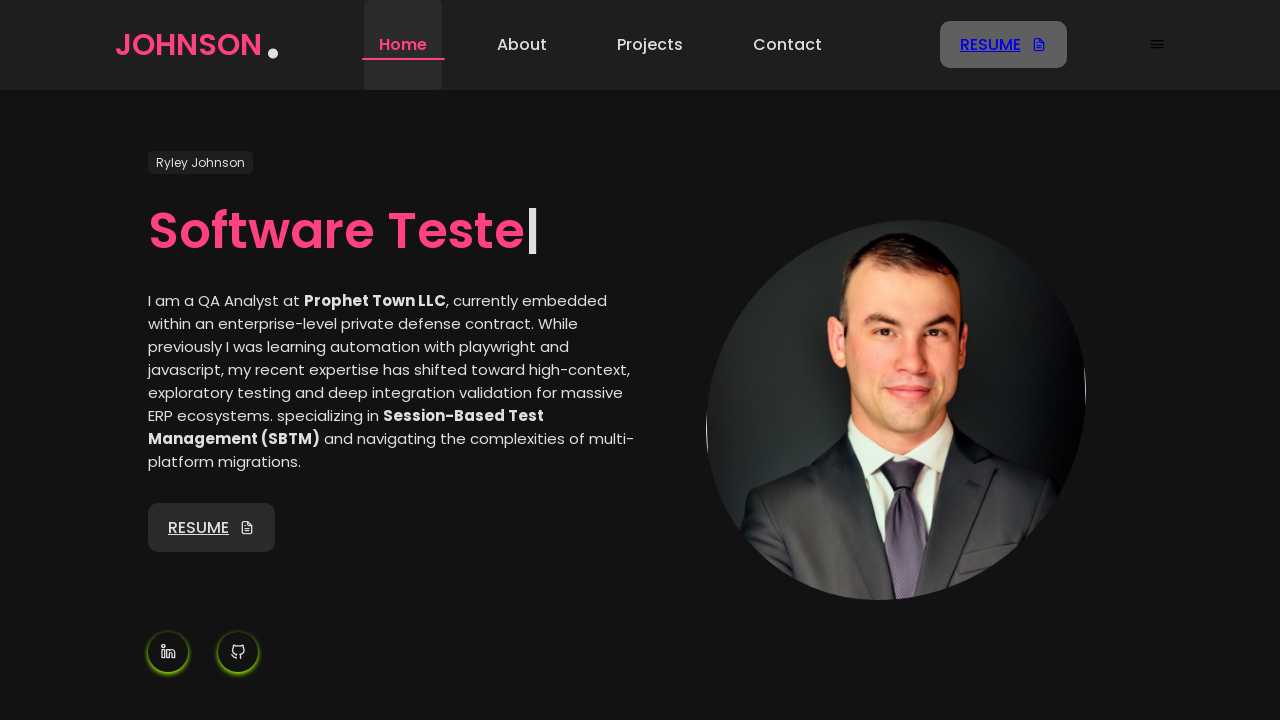